Tests the Open Trivia Database search and browse functionality by searching for a term, filtering results, and verifying pagination

Starting URL: https://opentdb.com/

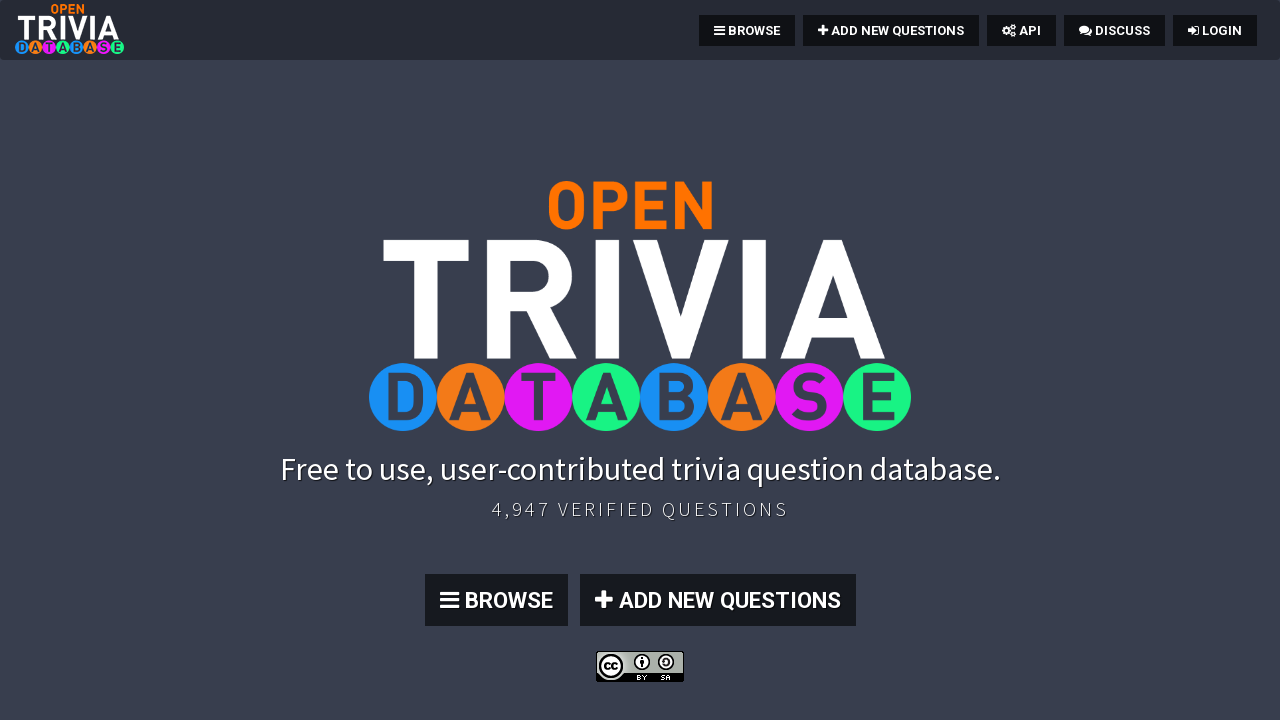

Clicked the browse button at (496, 600) on .btn-primary
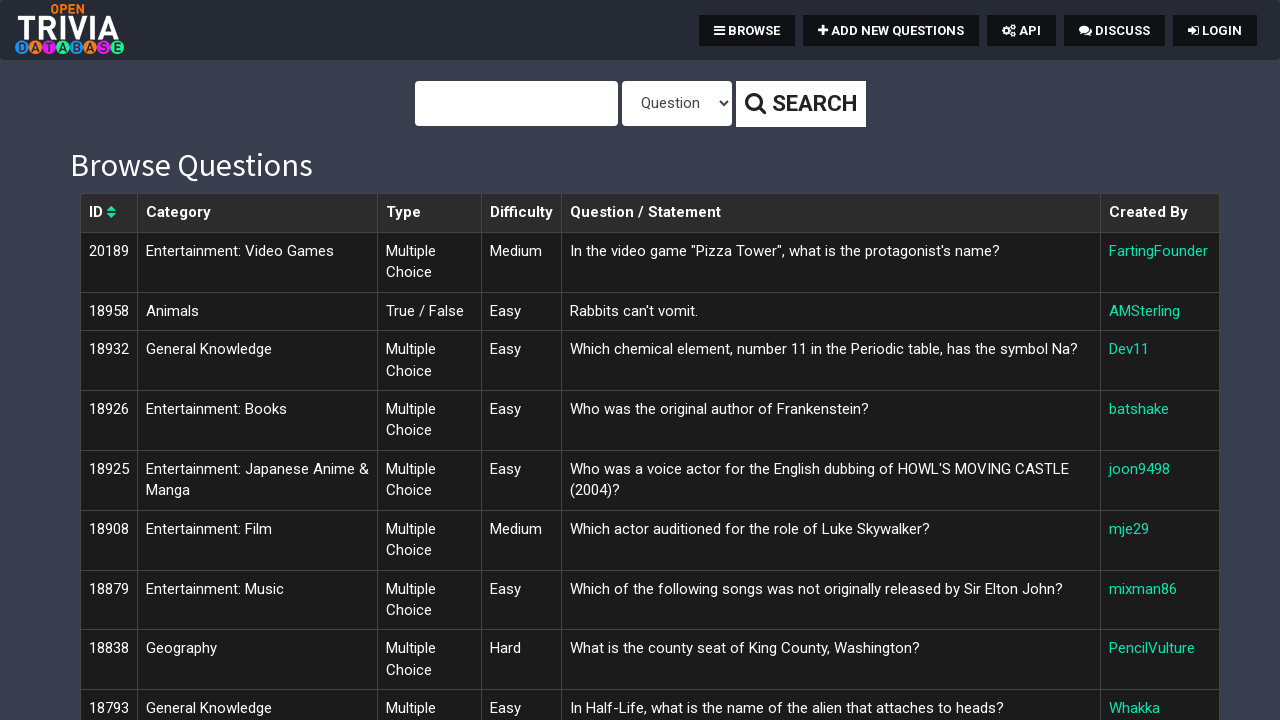

Waited 1000ms for page to load
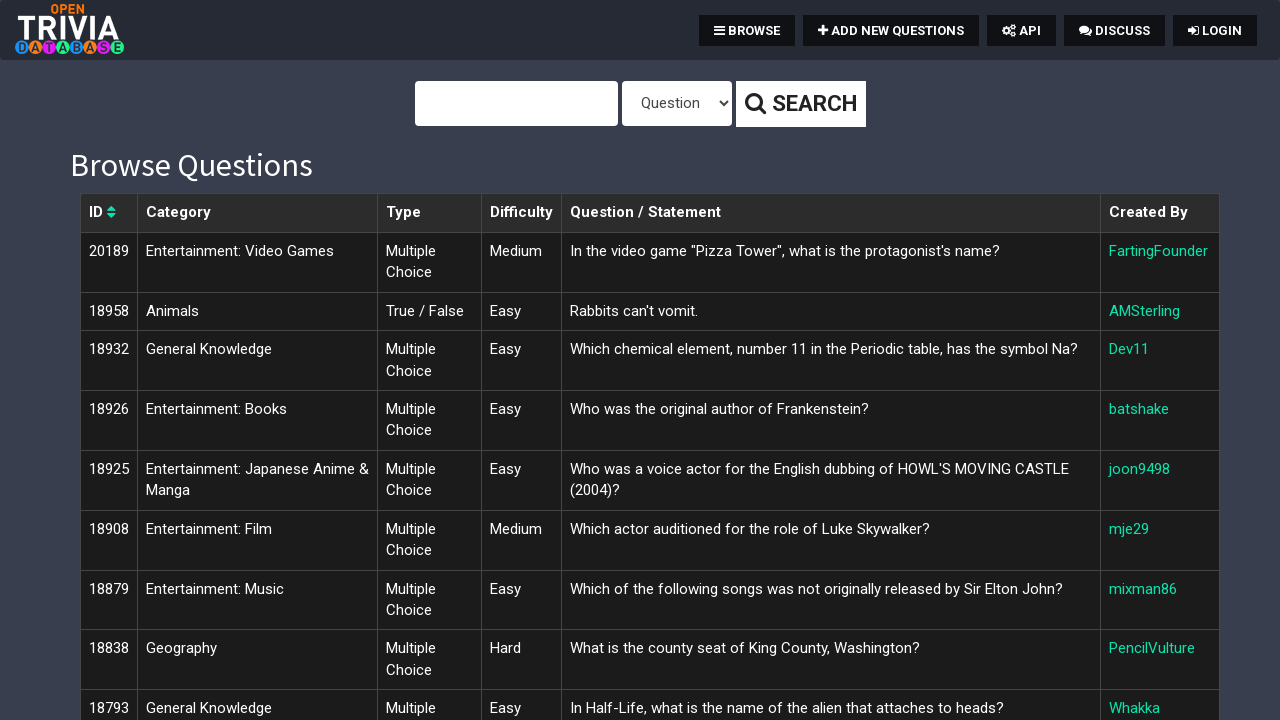

Entered search query 'Coldflame' in search field on #query
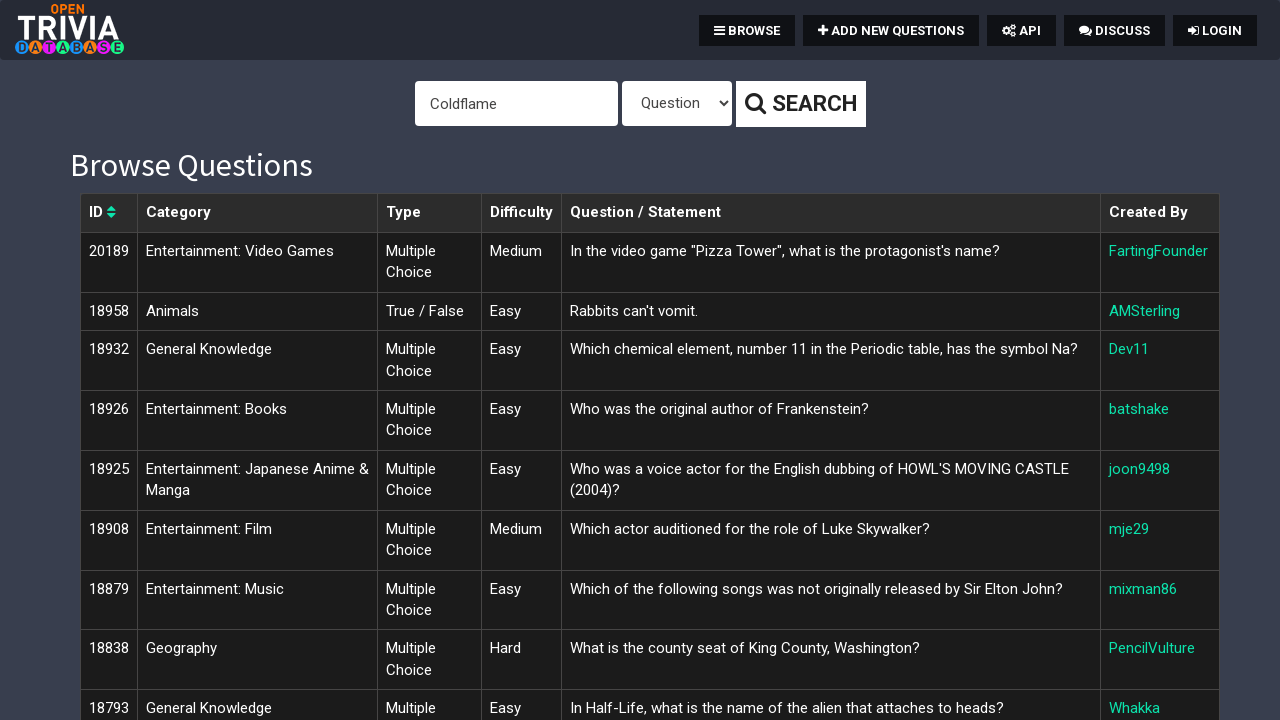

Waited 2000ms for search field to process input
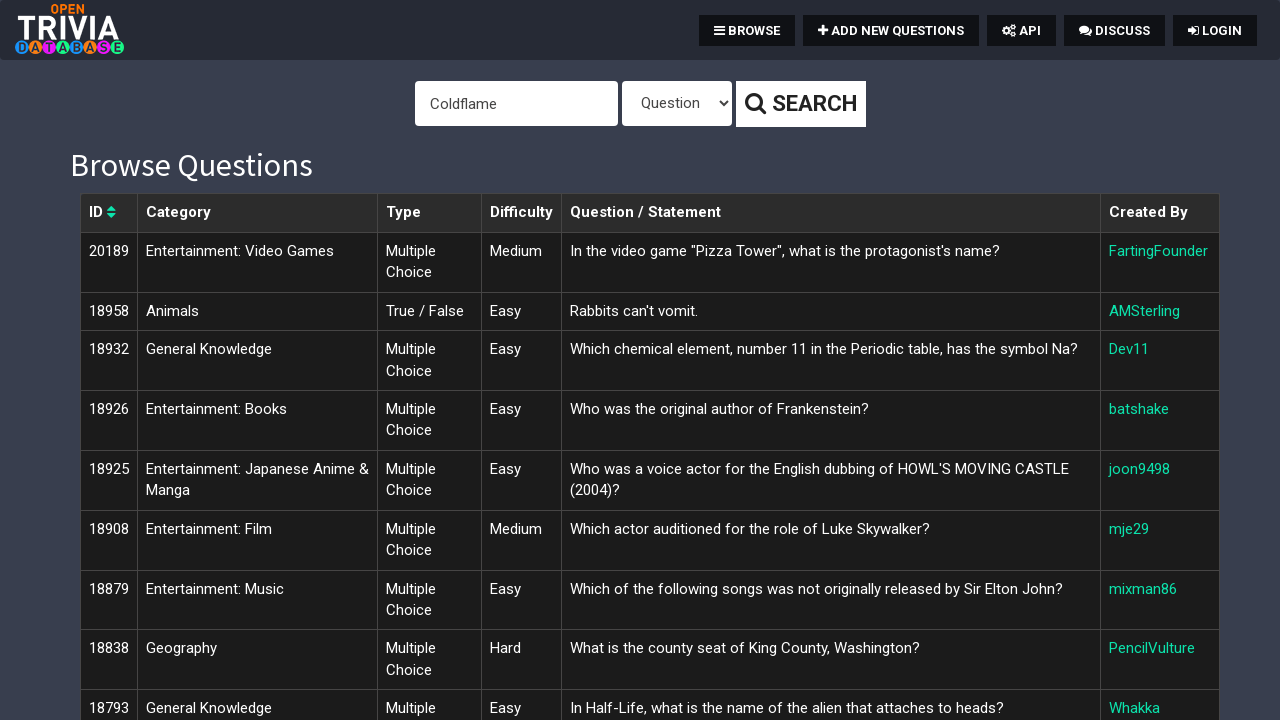

Selected dropdown option at index 1 for type filter on #type
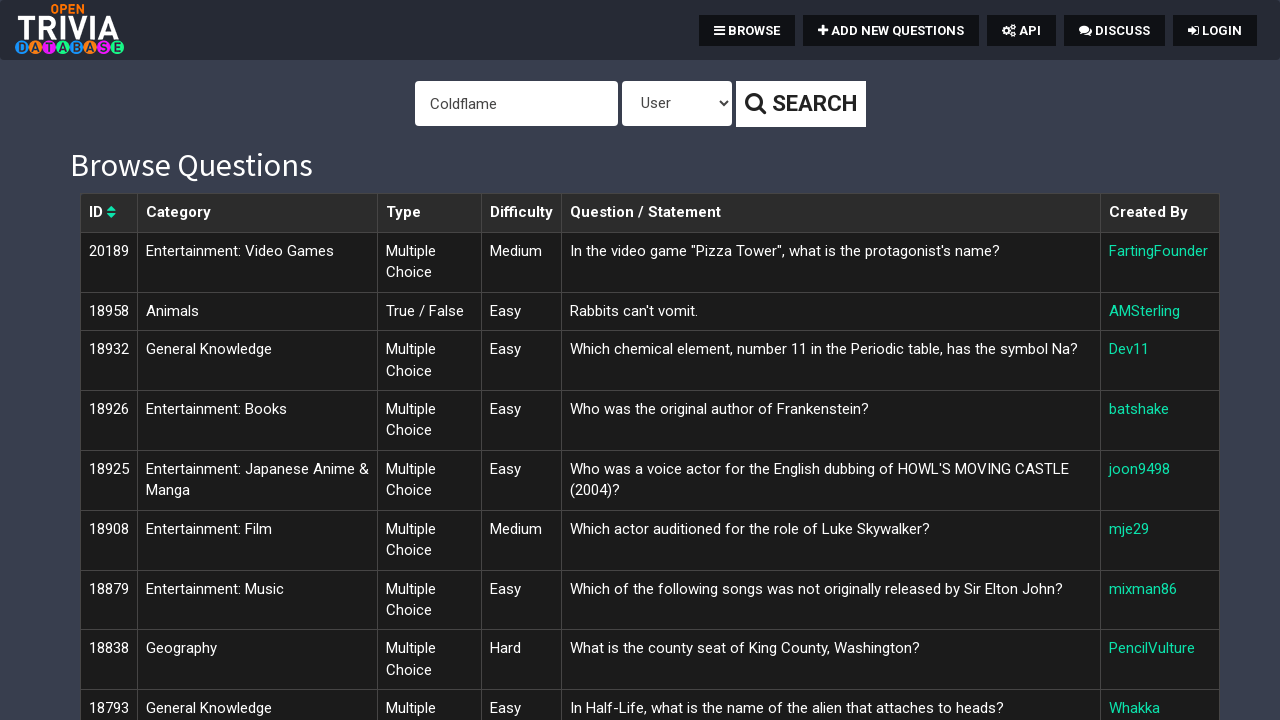

Waited 1000ms for dropdown selection to apply
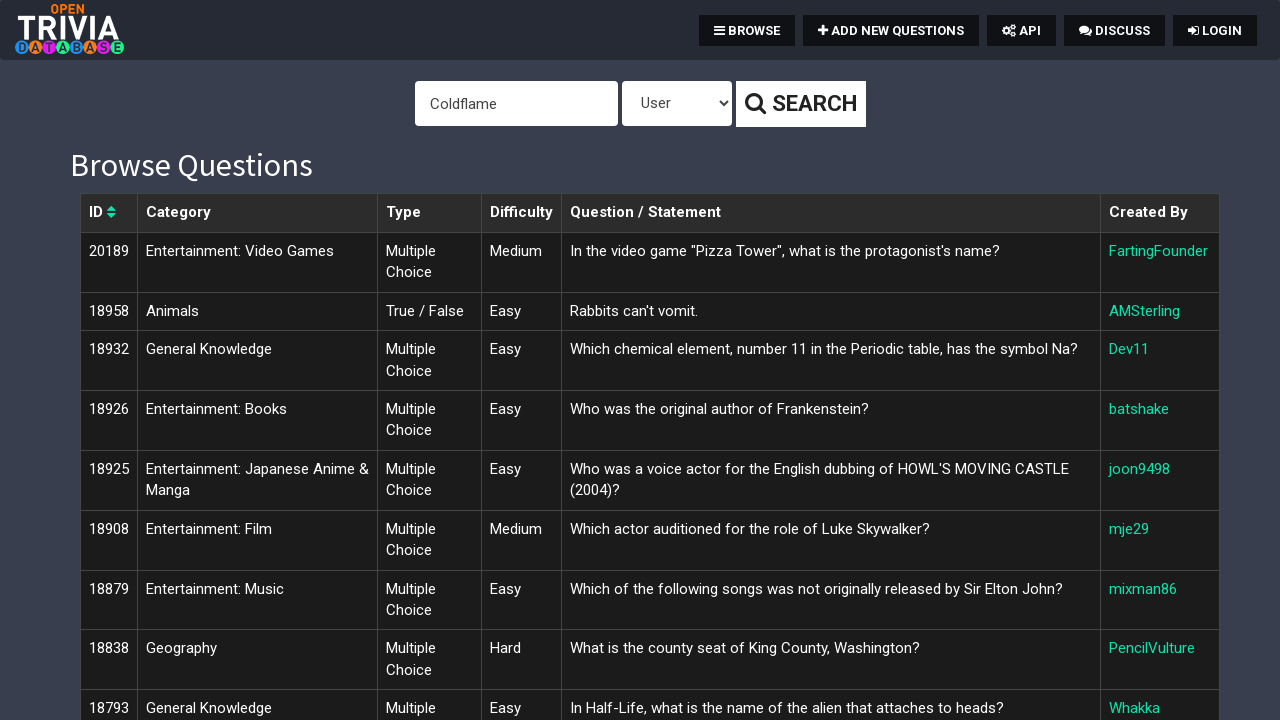

Clicked search button to submit query at (800, 104) on .btn-default
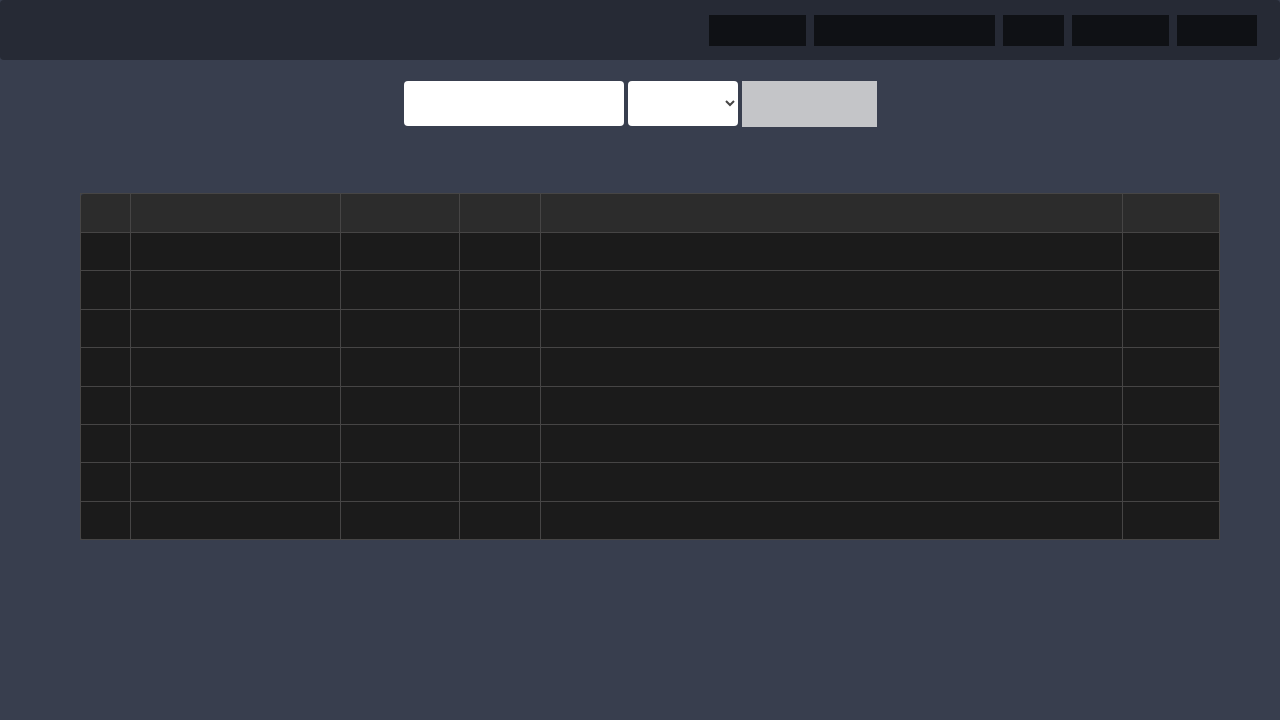

Search results loaded and table rows appeared
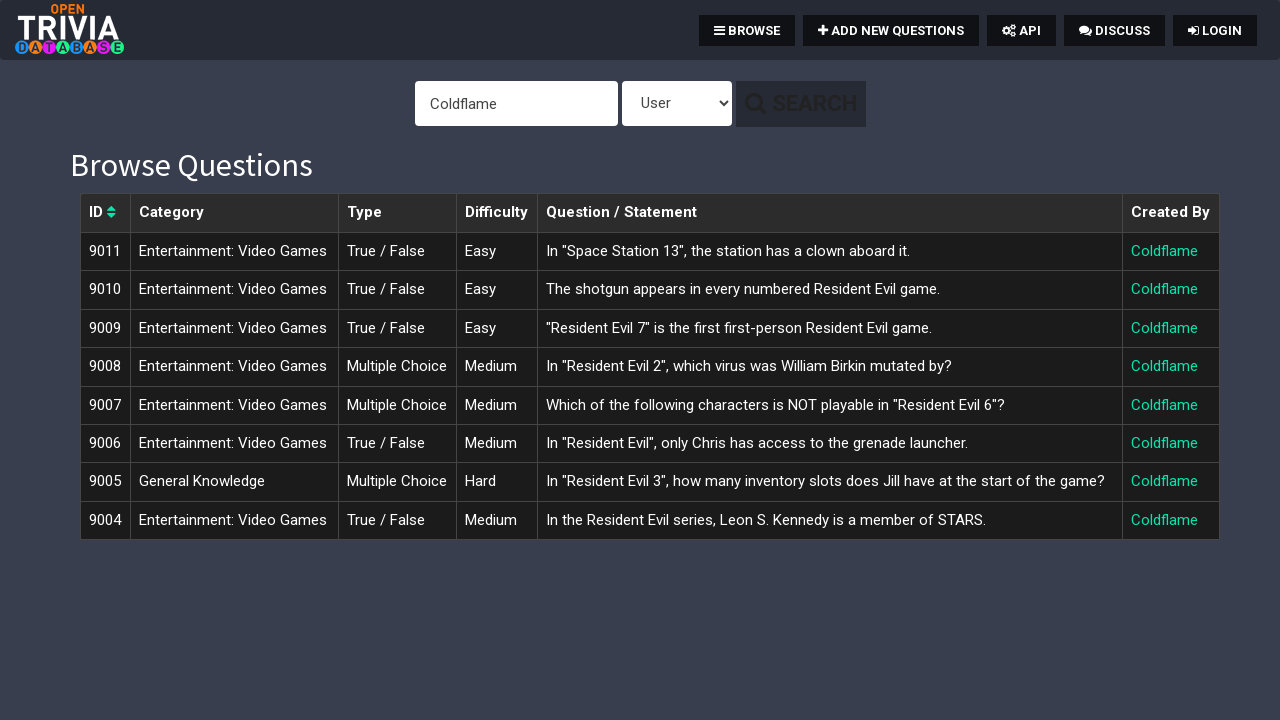

Counted 8 search results on first page
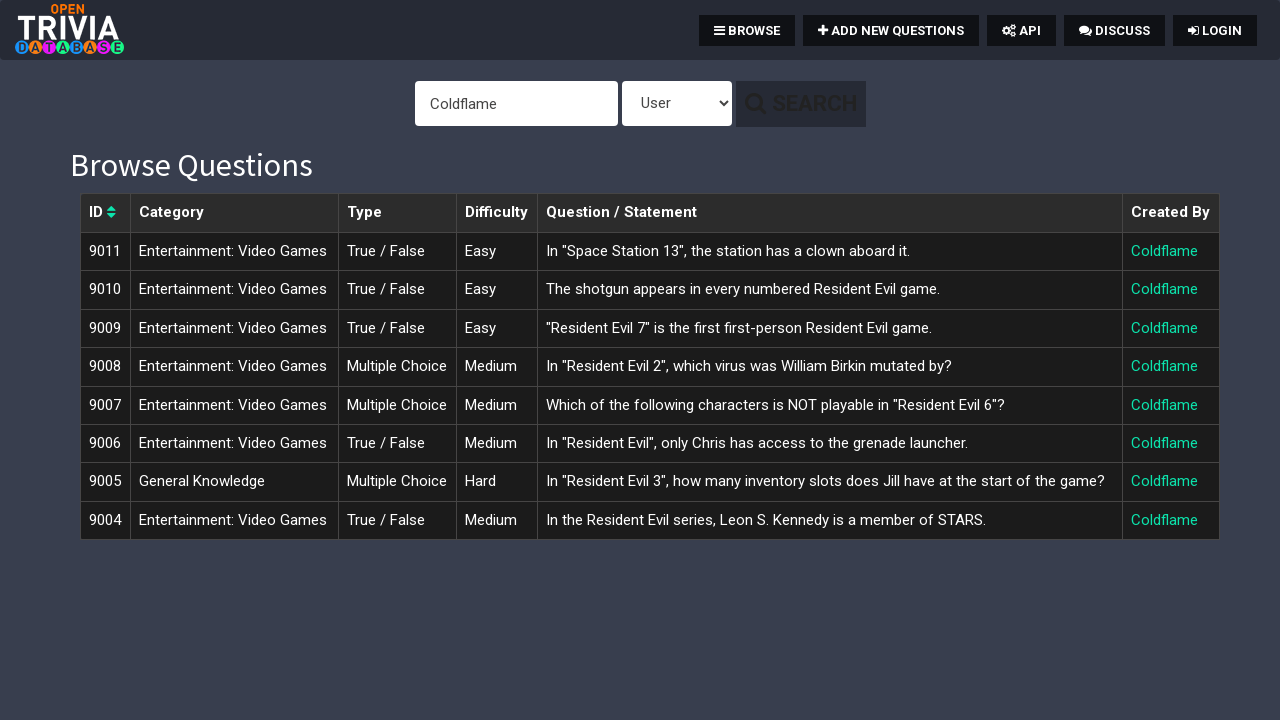

Clicked on first search result link in 6th column at (1164, 251) on xpath=//*[@id='page-top']/div[2]/table/tbody/tr[1]/td[6]/a
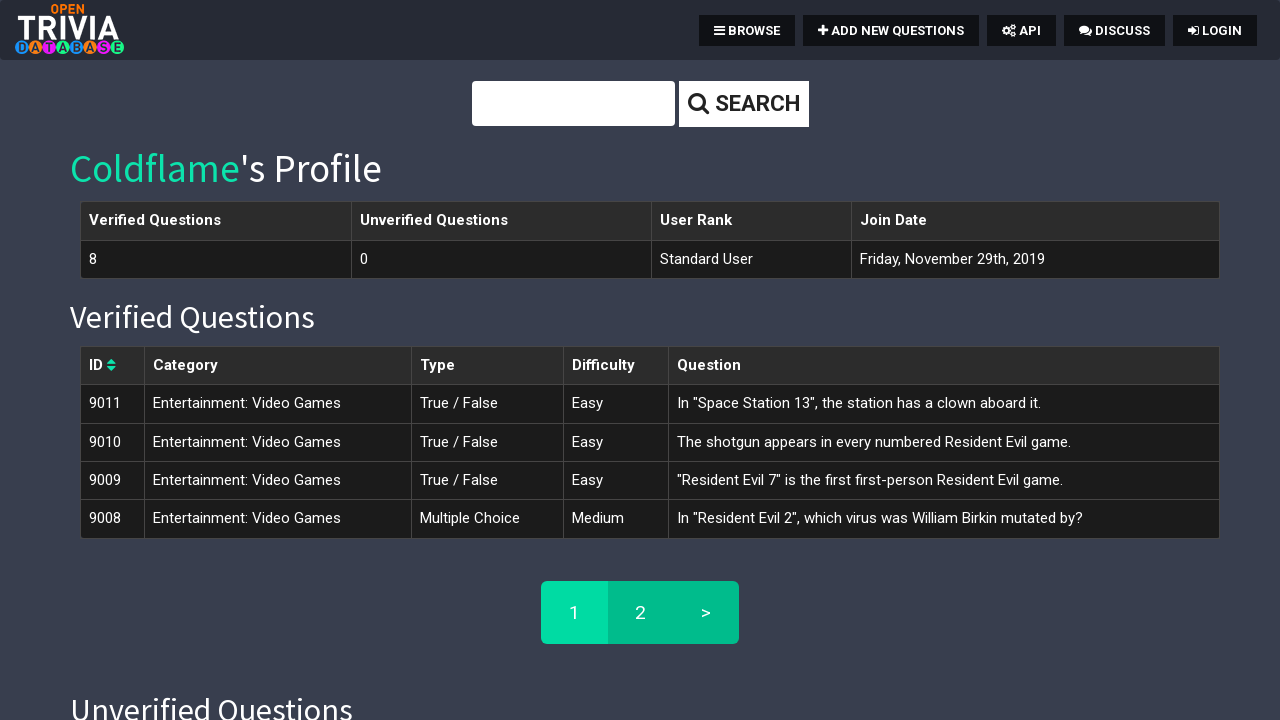

Waited 2000ms for detail page to load
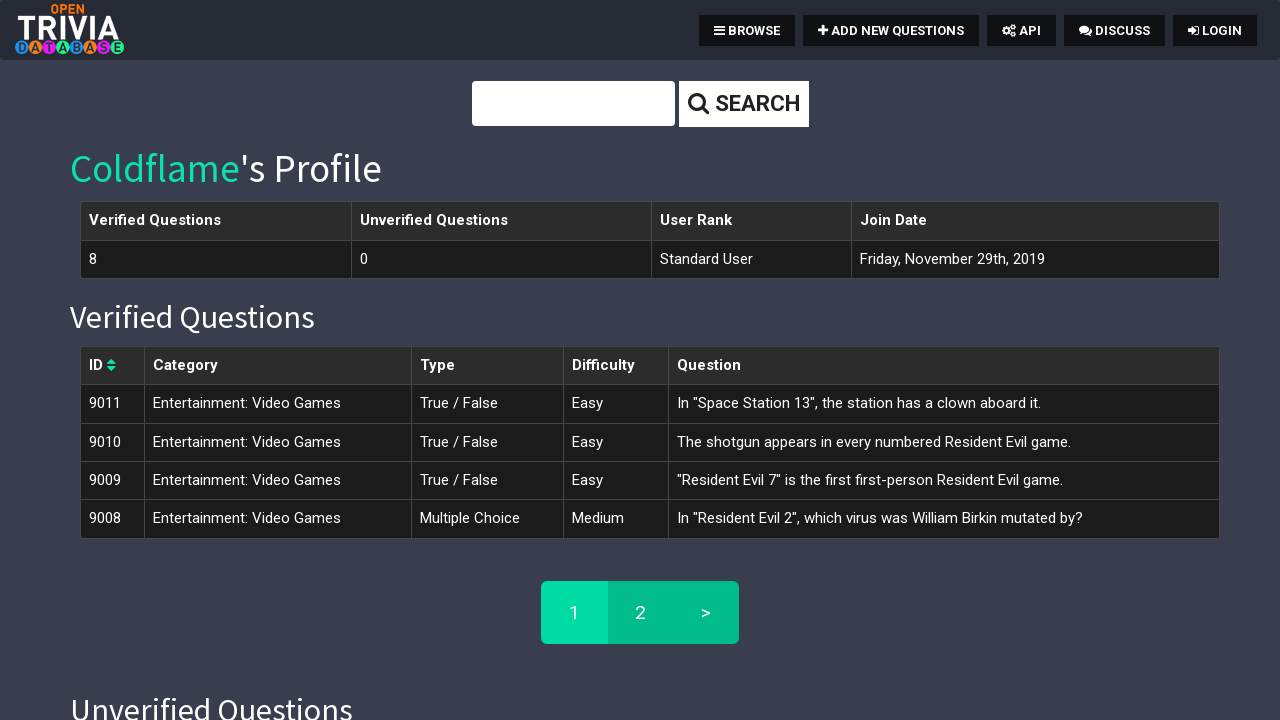

Retrieved total questions count: 8
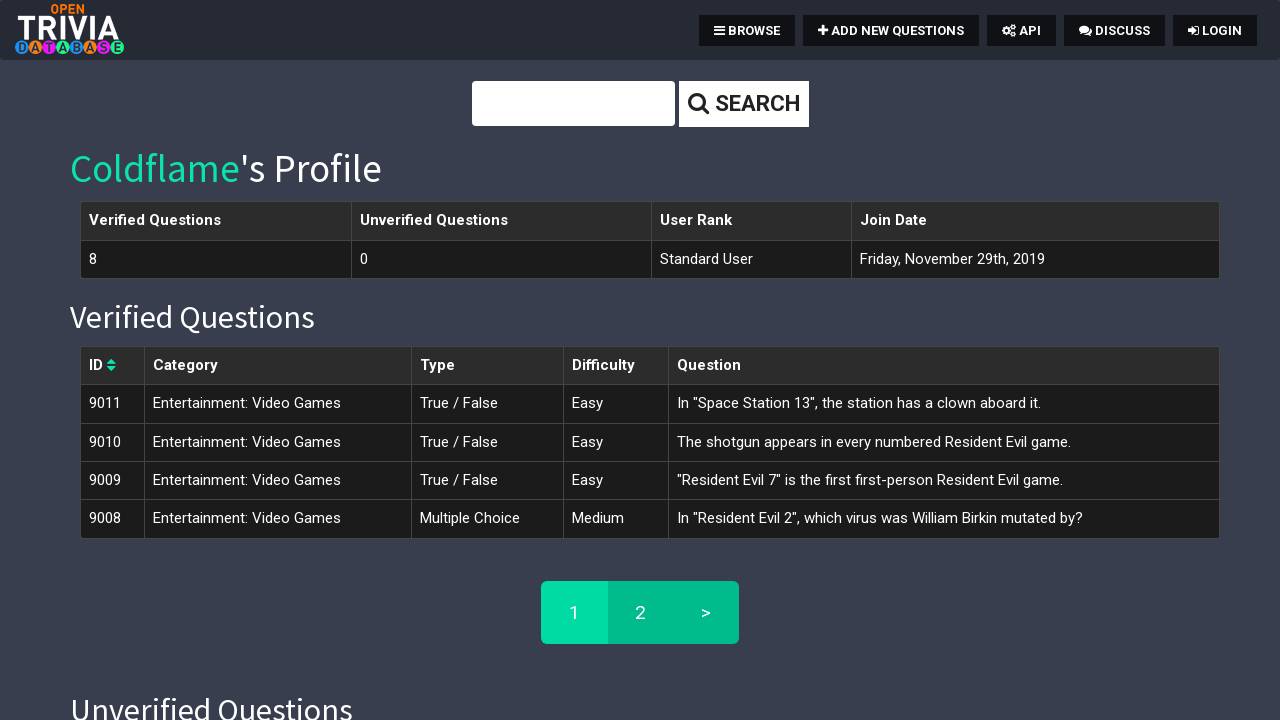

Counted 4 questions on first page of detail view
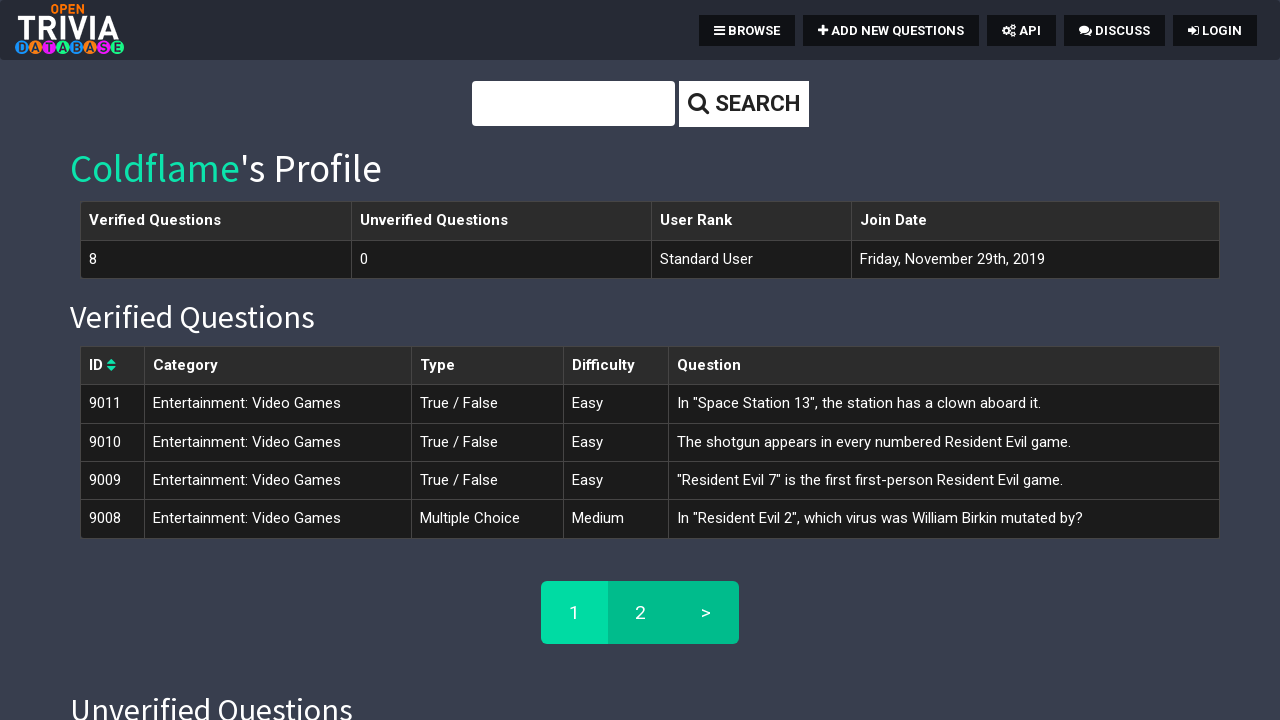

Clicked pagination link to navigate to page 2 at (706, 612) on xpath=//*[@id='page-top']/div[2]/center/ul/li[3]/a
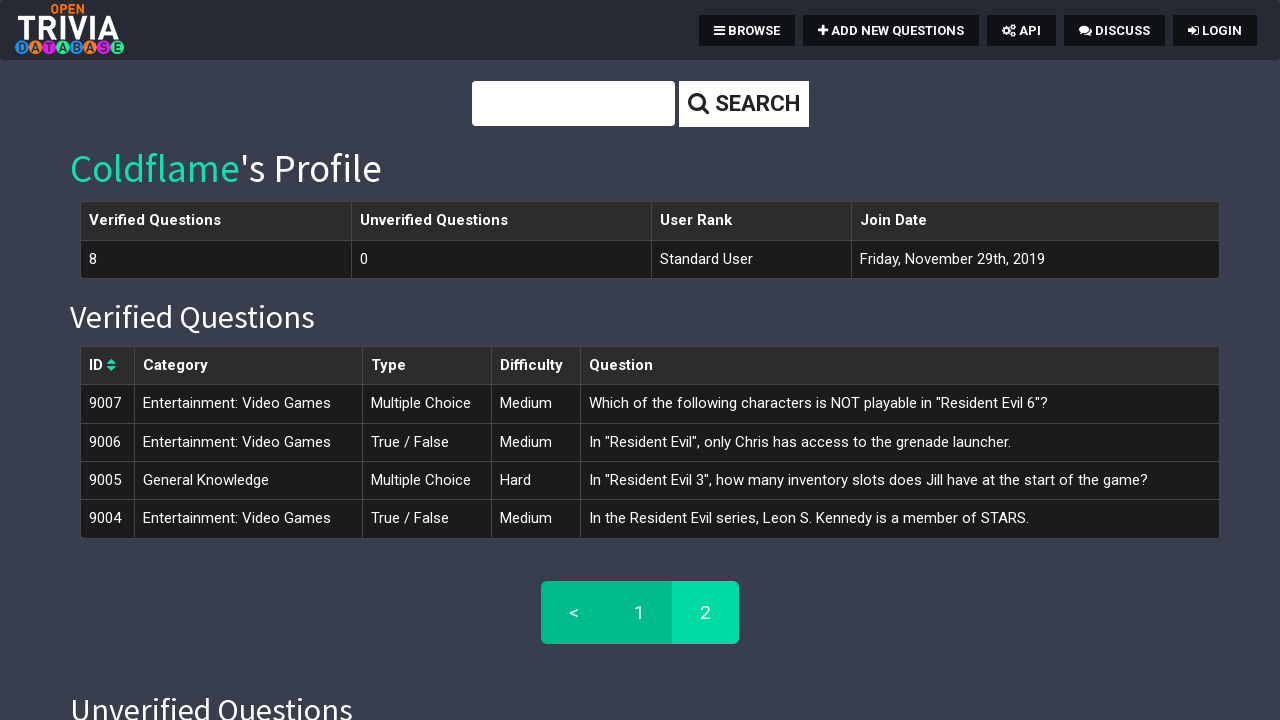

Waited 2000ms for page 2 to load
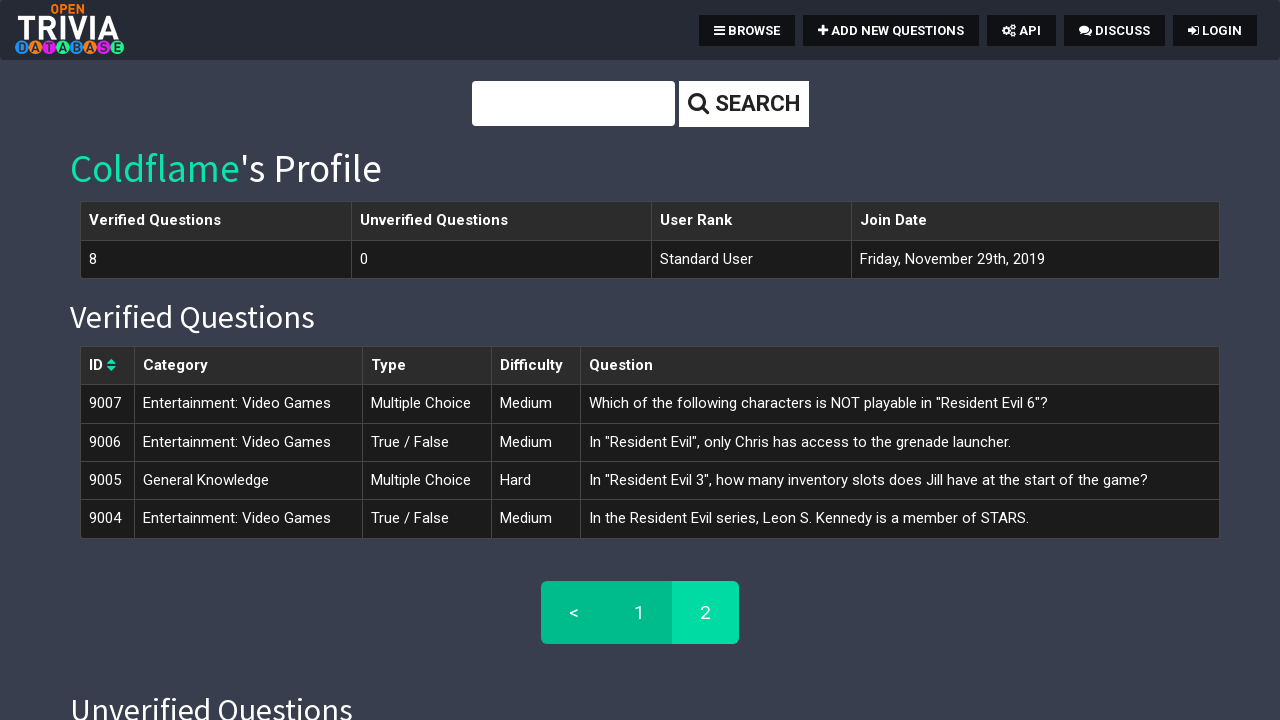

Counted 4 questions on second page of detail view
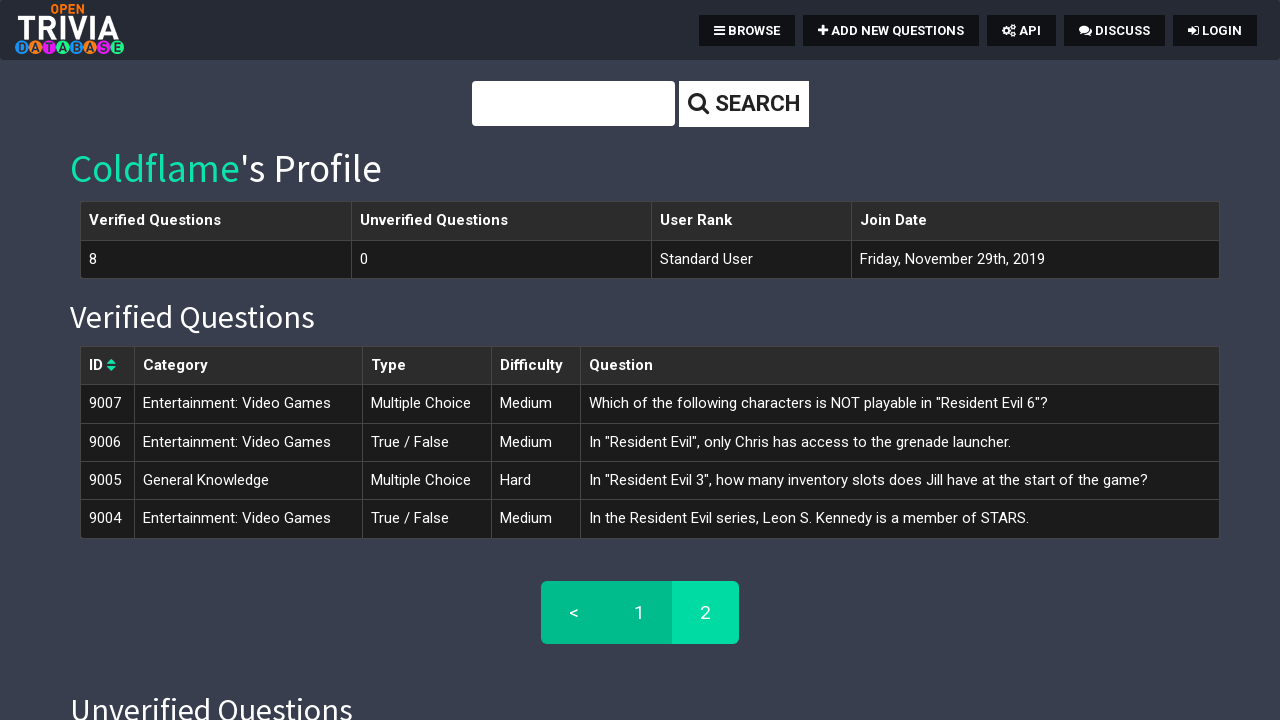

Calculated total detail rows across both pages: 8
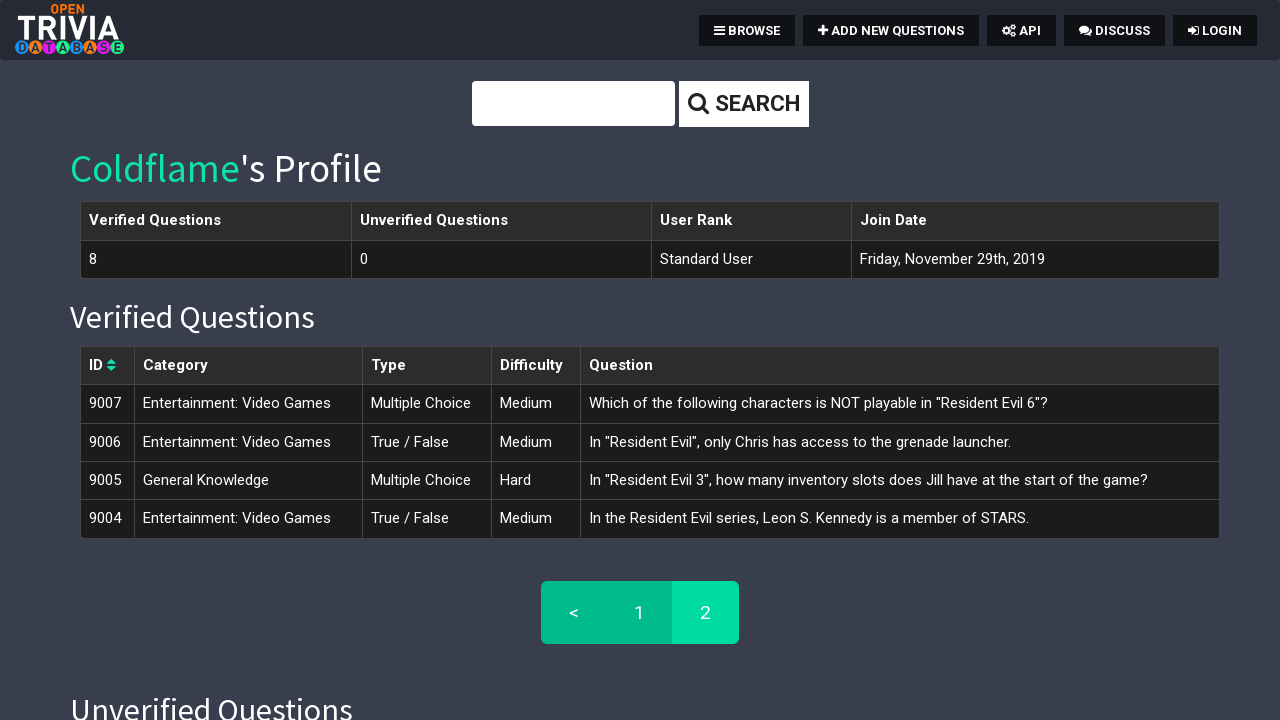

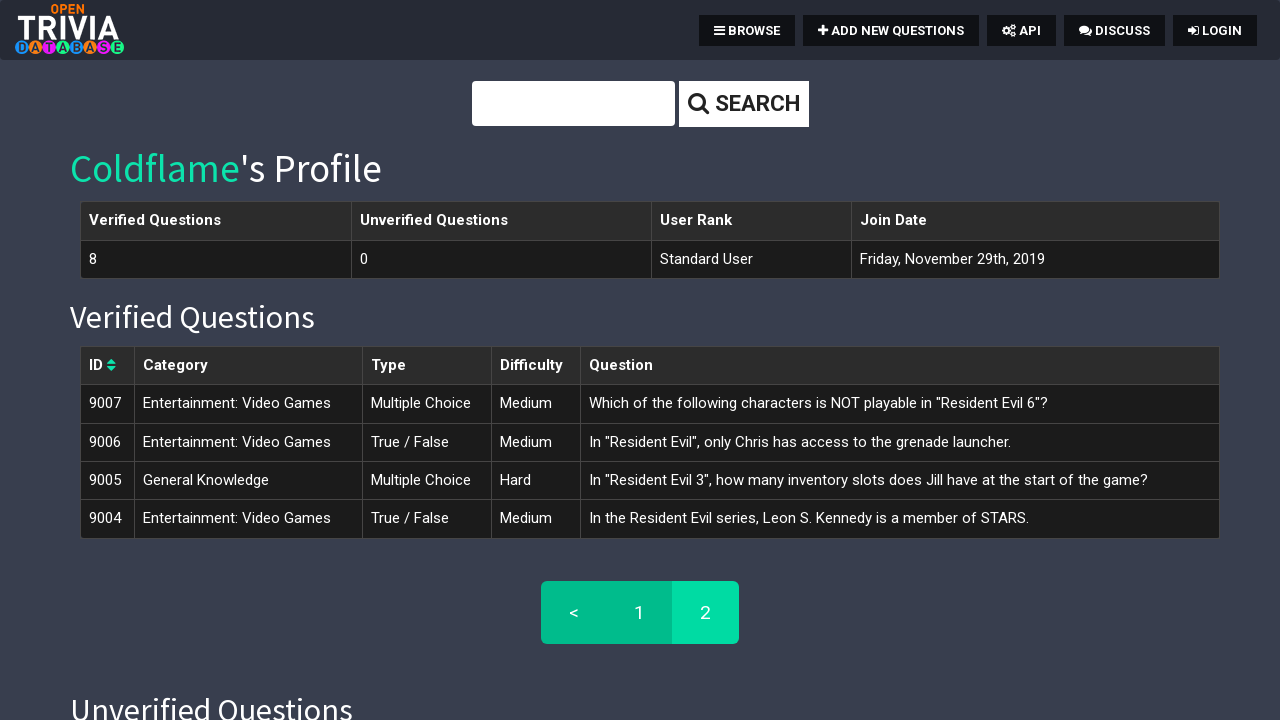